Navigates to the DemoBlaze store website and verifies the page title

Starting URL: https://www.demoblaze.com/

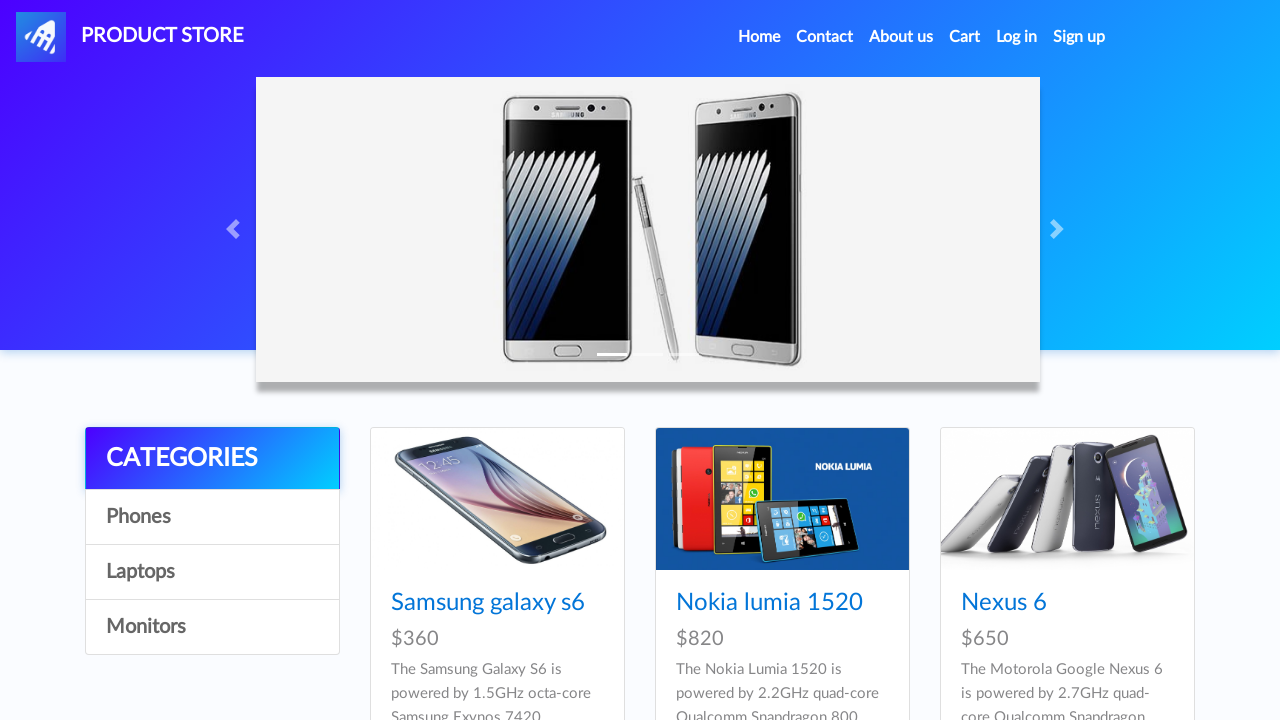

Retrieved current page title
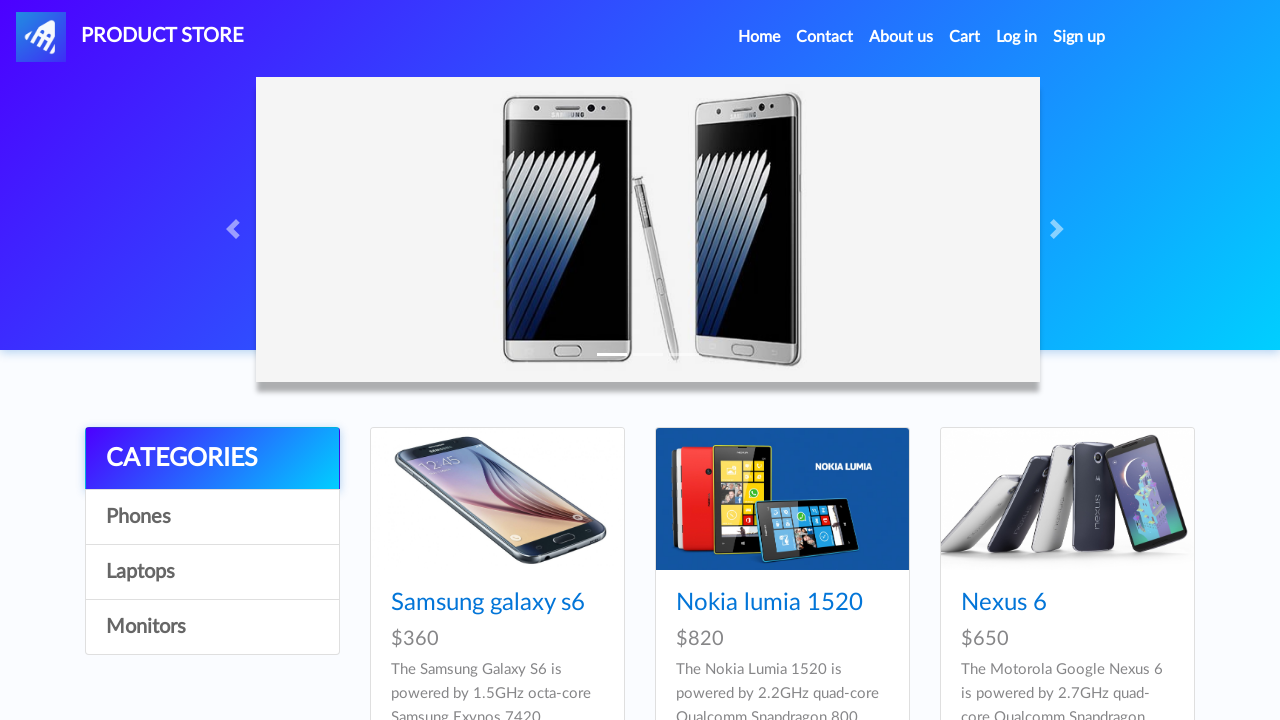

Verified page title is 'STORE'
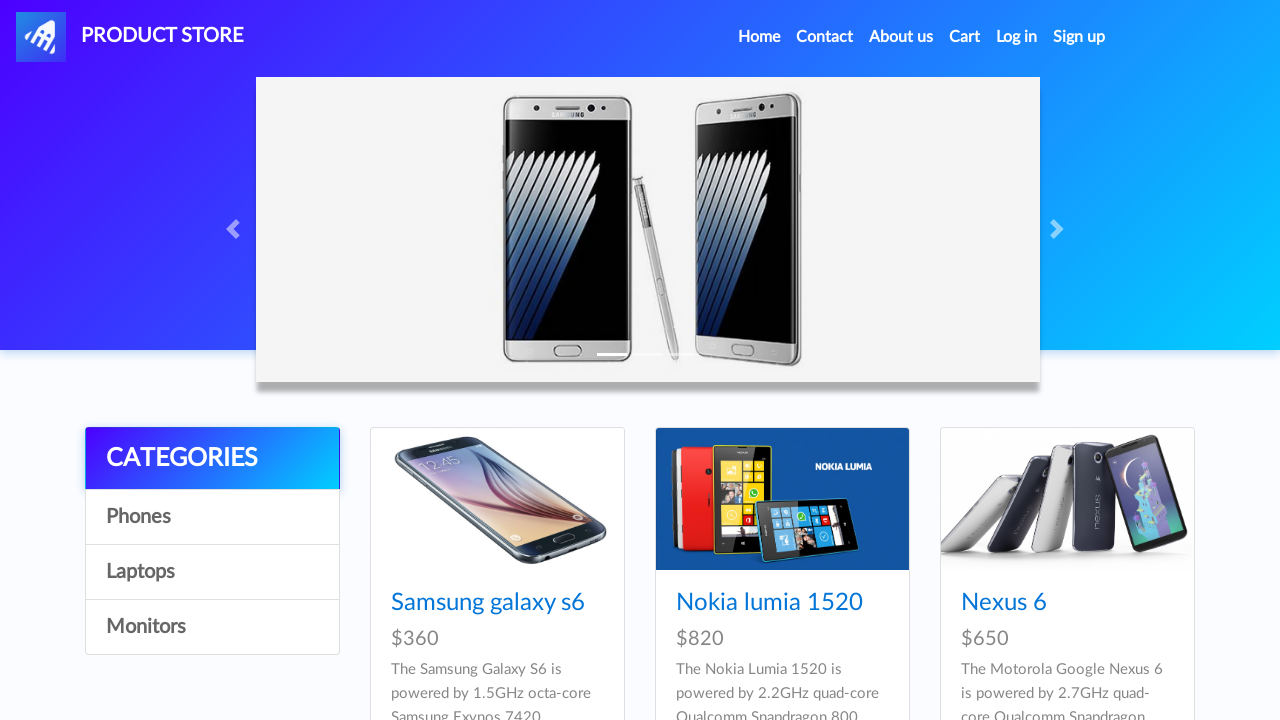

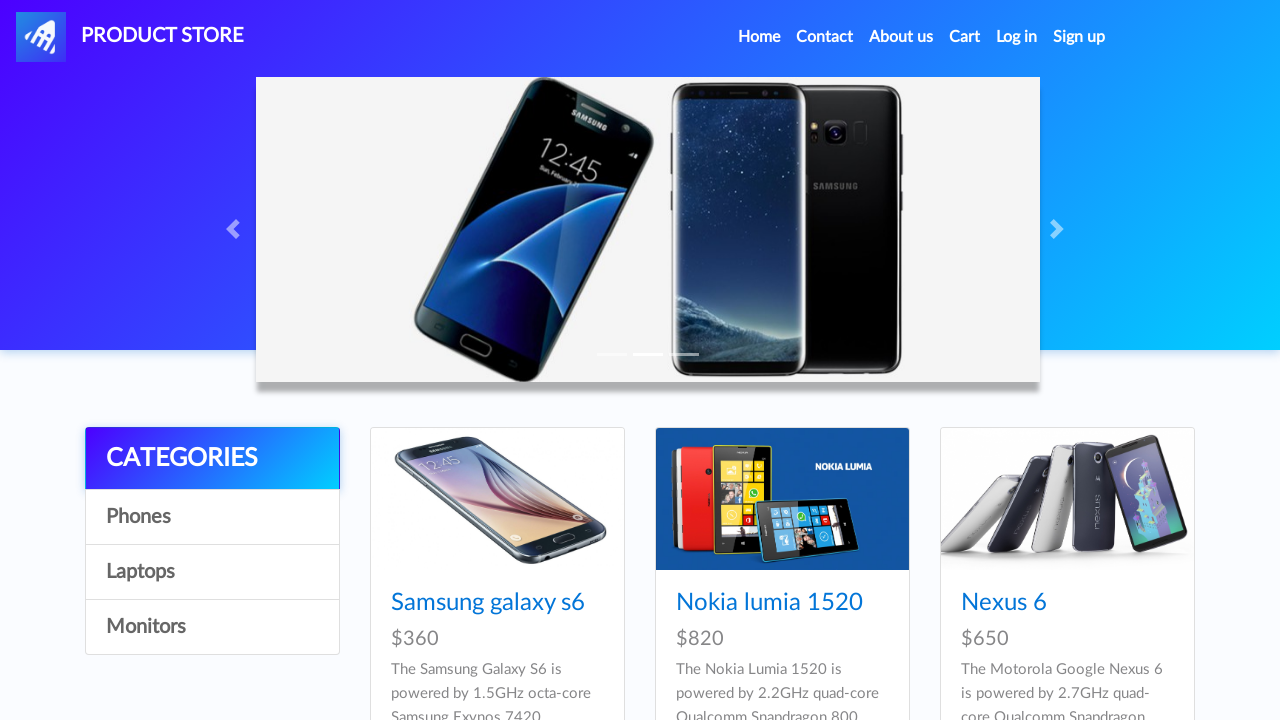